Navigates to a forgot password page and verifies that key elements like the email input field and submit button are present and accessible

Starting URL: https://practice.cydeo.com/forgot_password

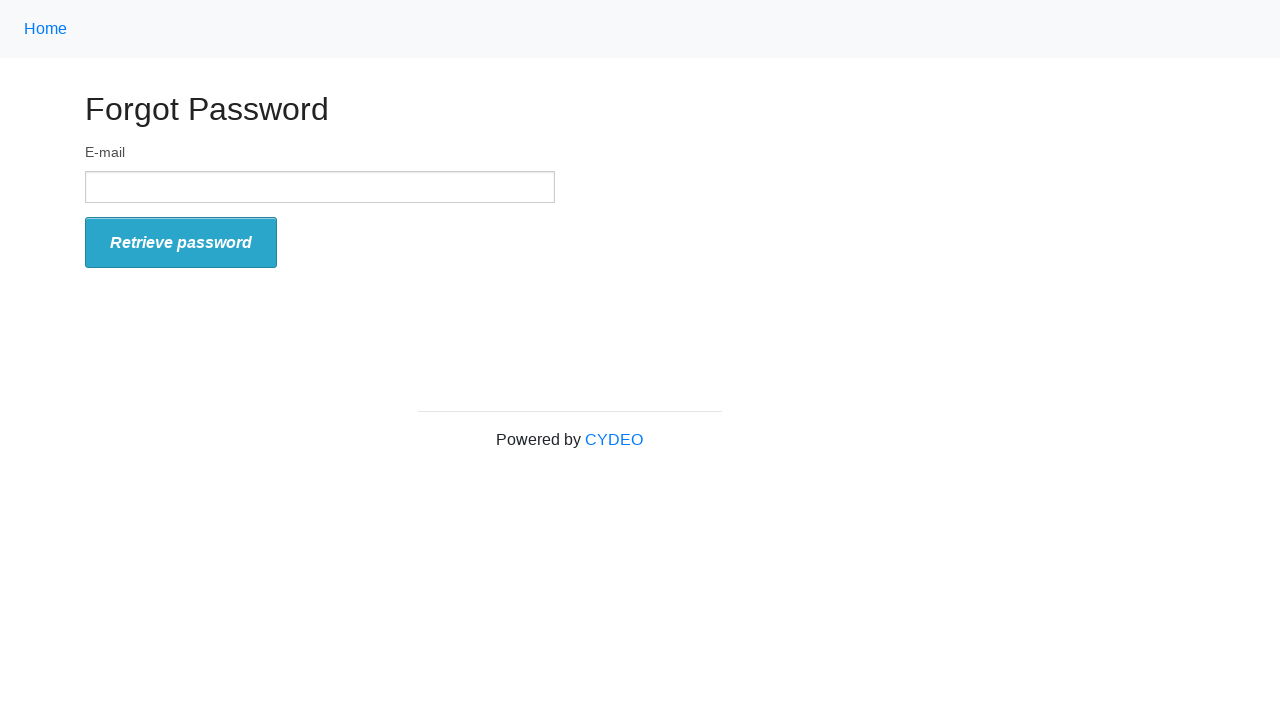

Waited for home link to load
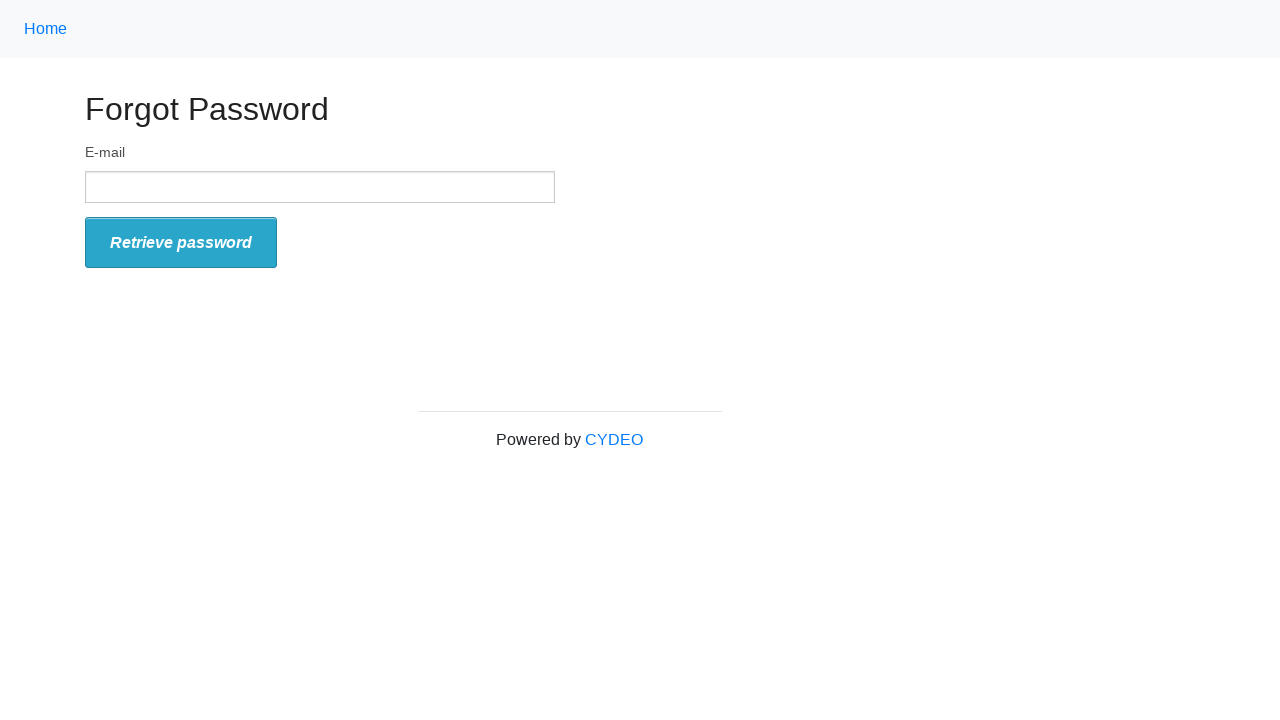

Waited for Forgot Password header to load
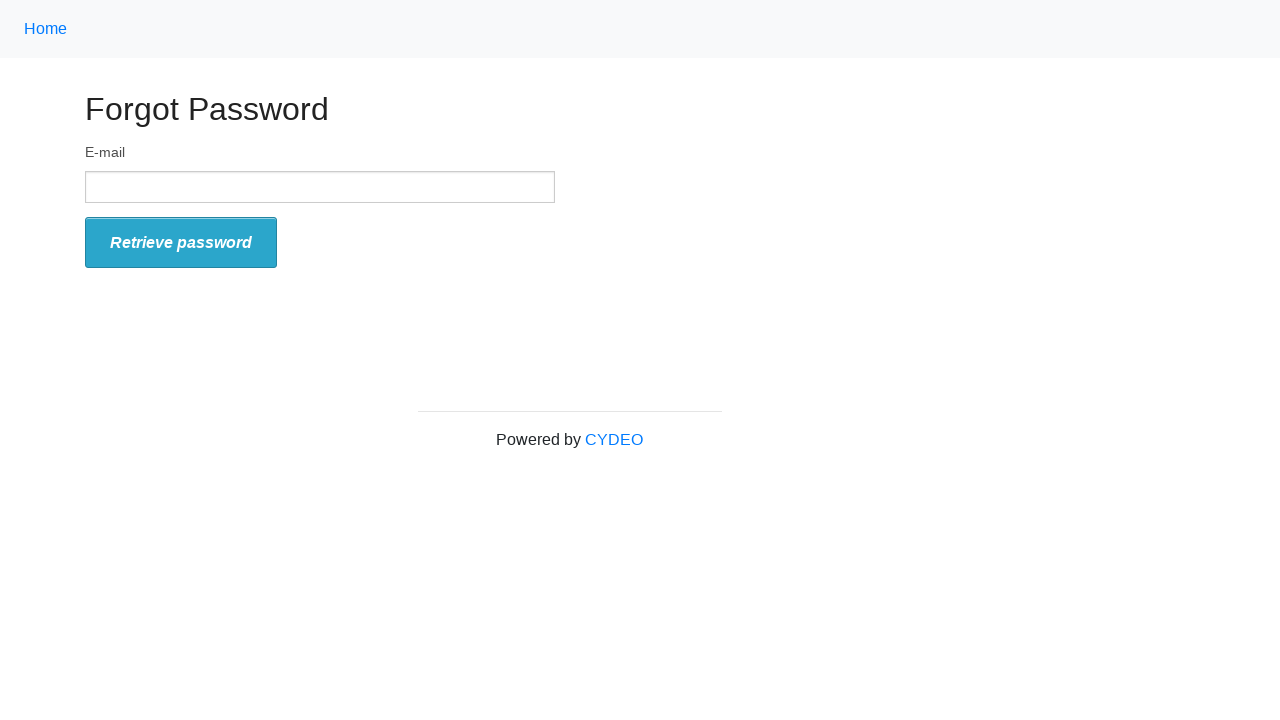

Waited for email label to load
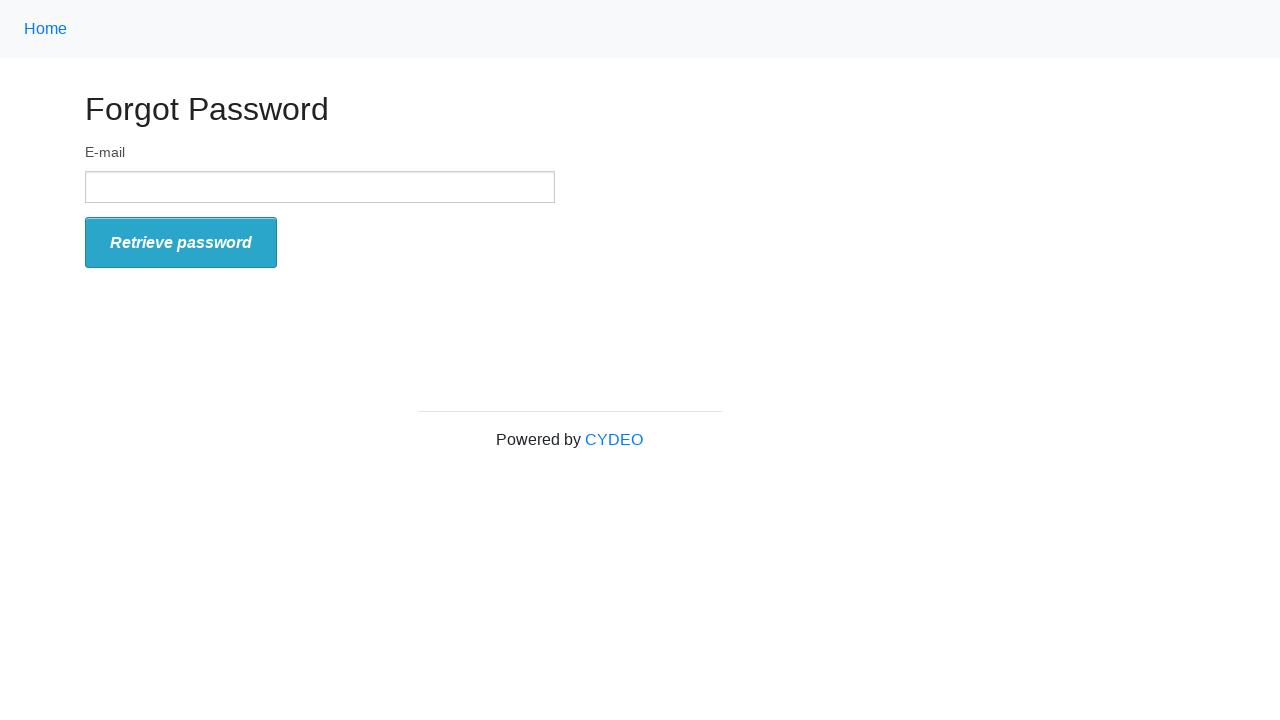

Waited for email input field to load
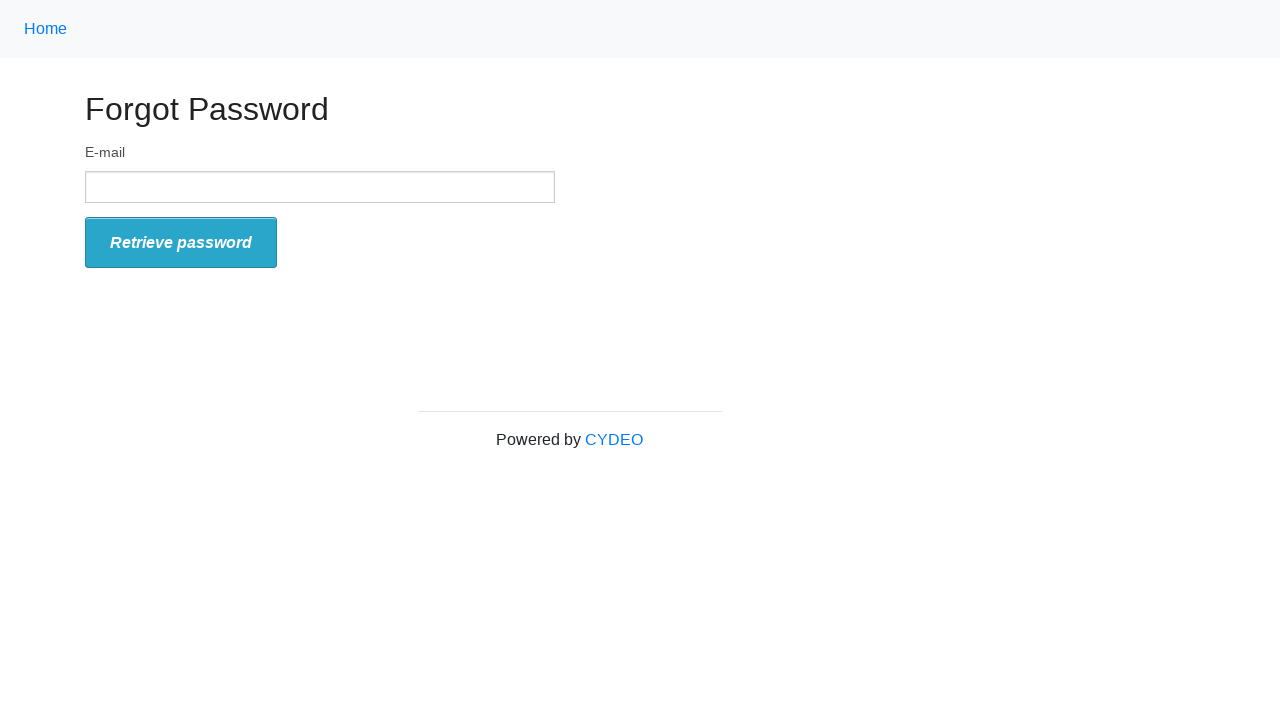

Waited for retrieve password button to load
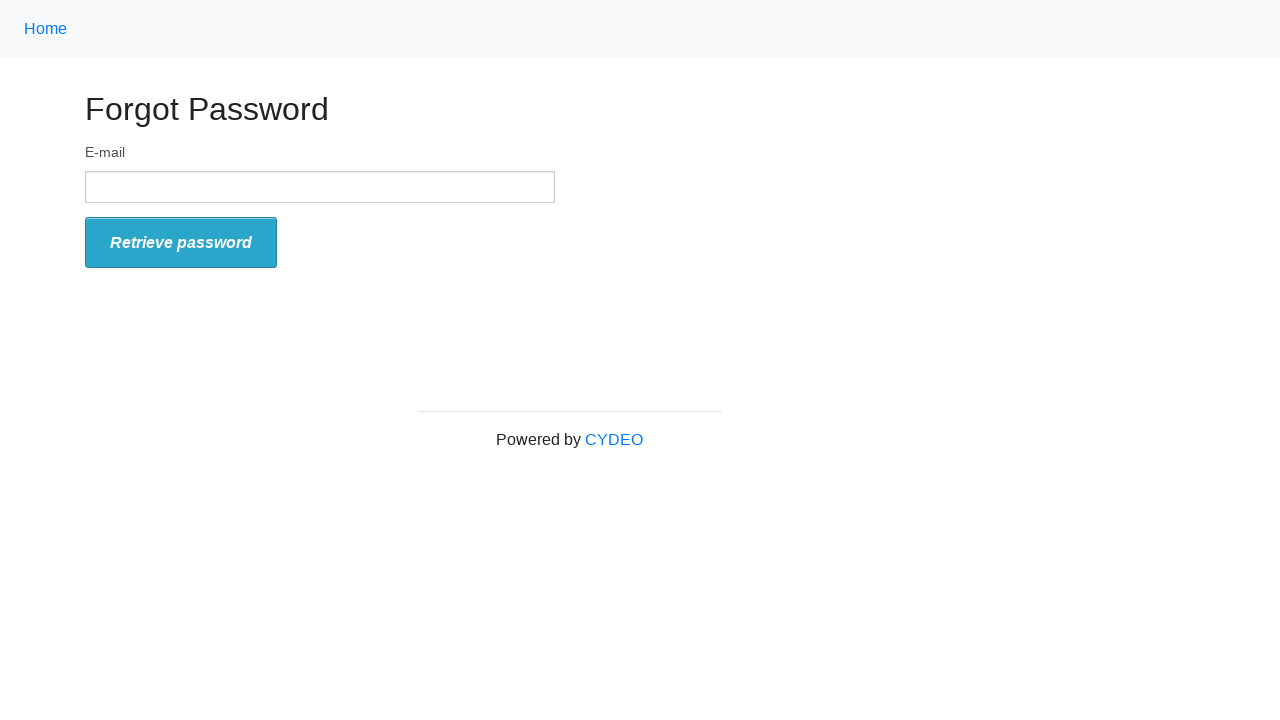

Waited for powered by Cydeo text to load
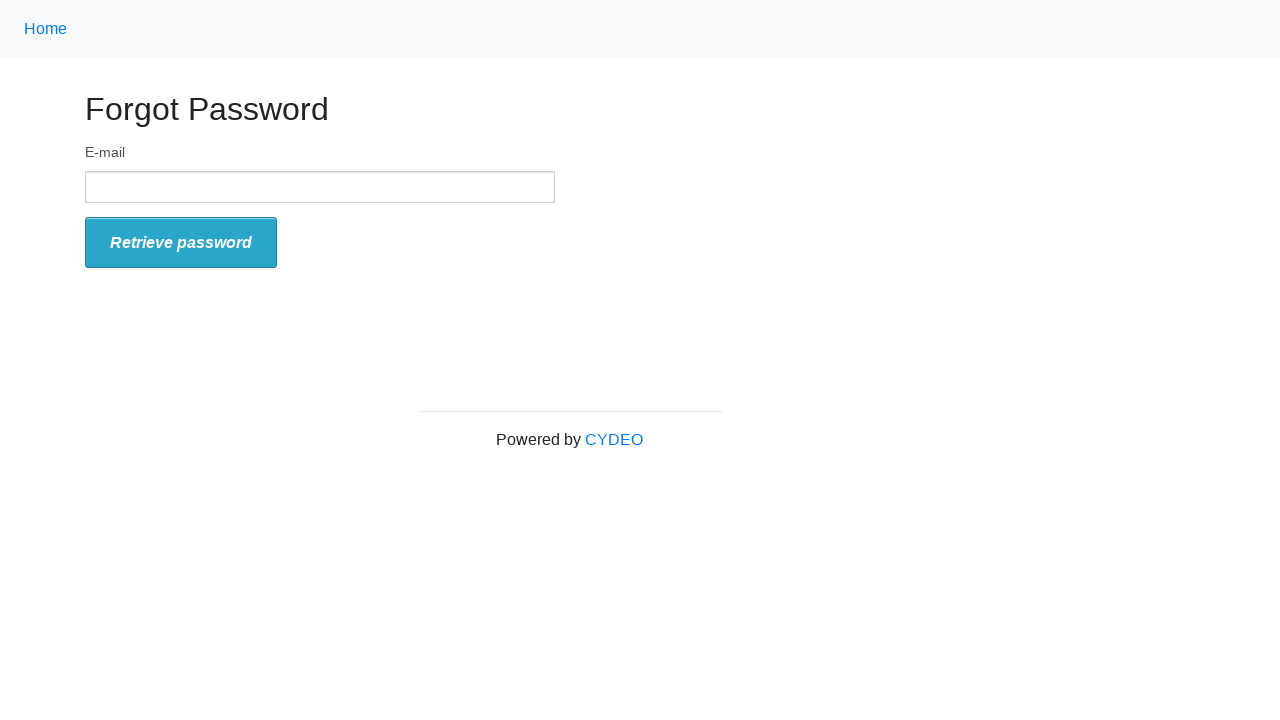

Filled email input field with 'test@example.com' on input[name='email']
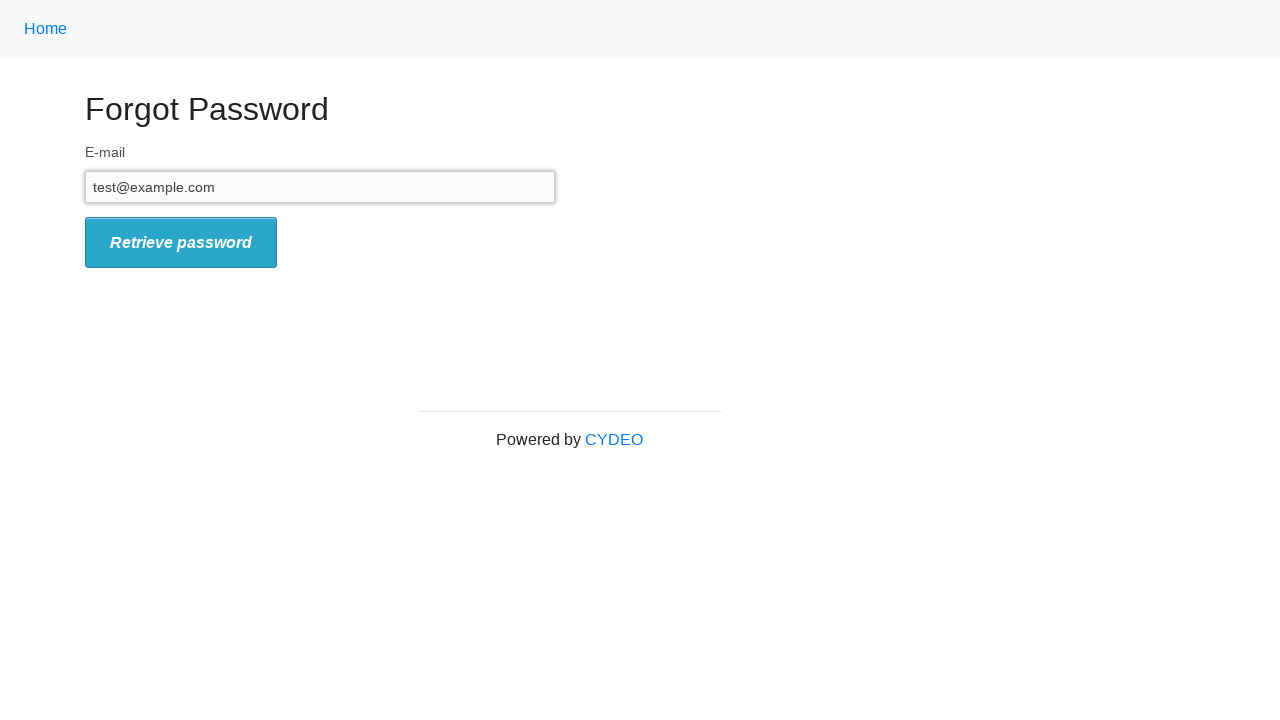

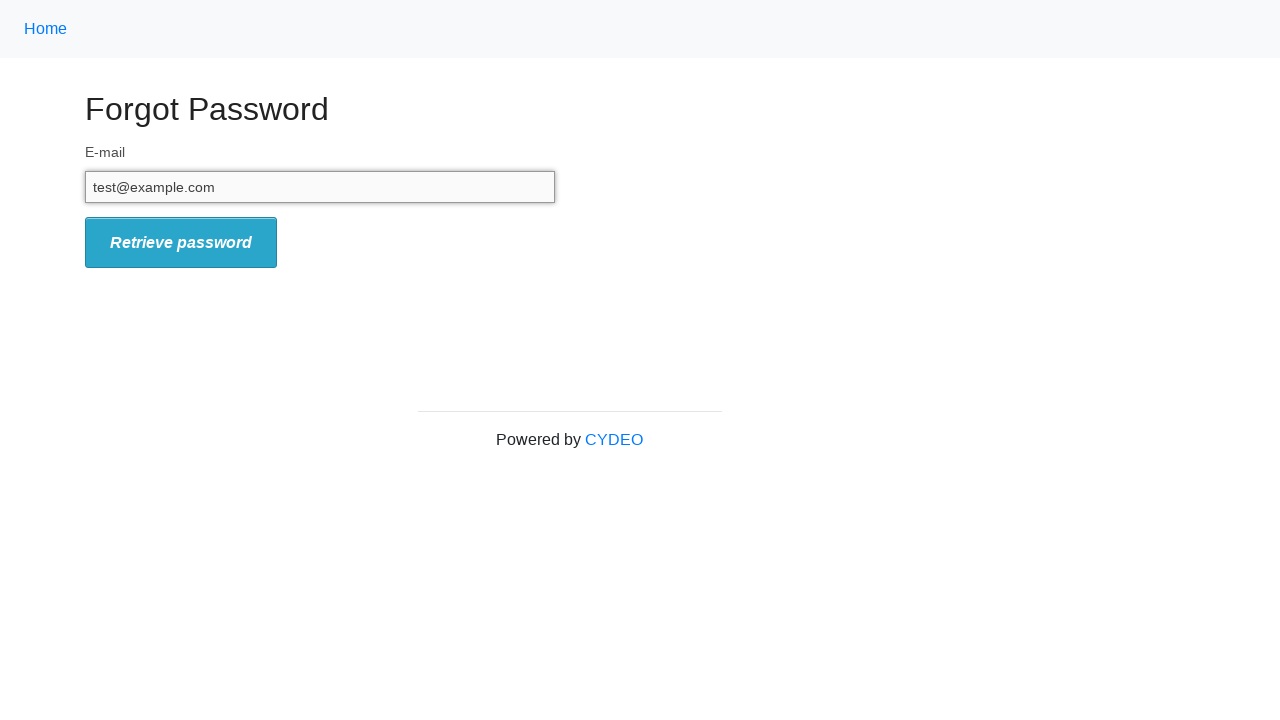